Tests revealing a hidden cat image element by executing JavaScript to change its display style

Starting URL: https://cac-tat.s3.eu-central-1.amazonaws.com/index.html

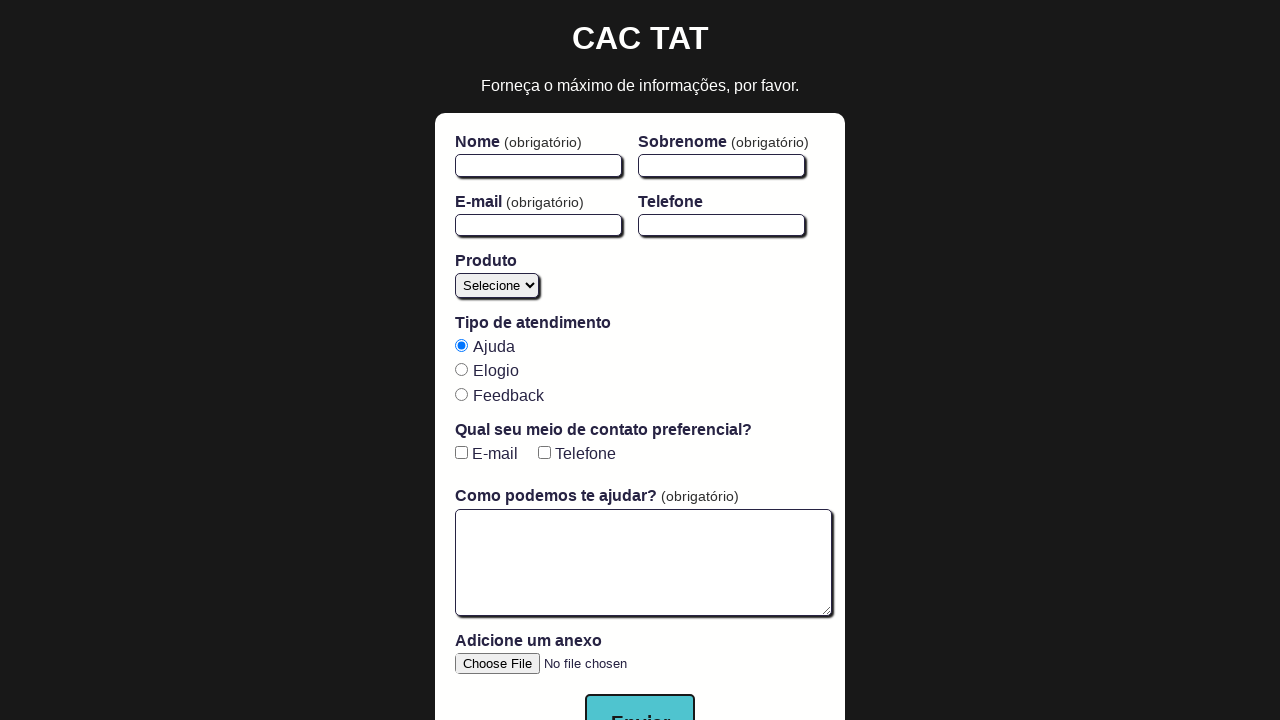

Executed JavaScript to set cat image display style to 'block'
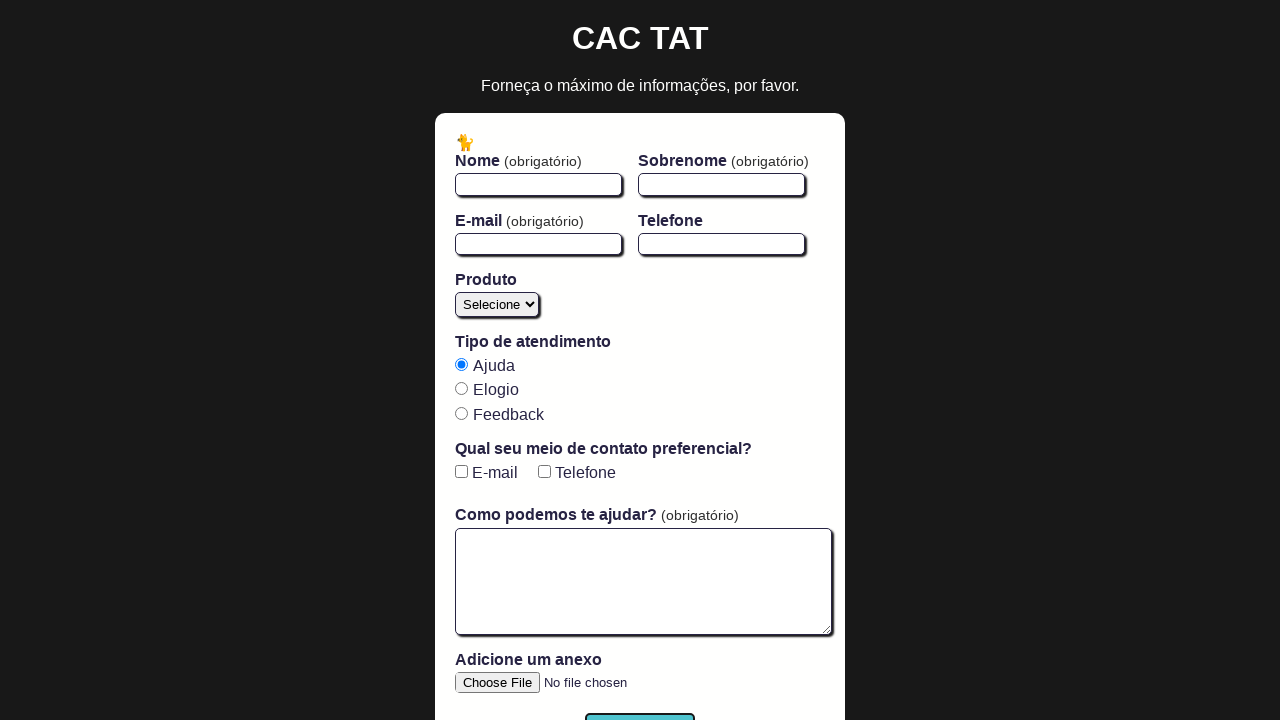

Waited for cat image element to become visible
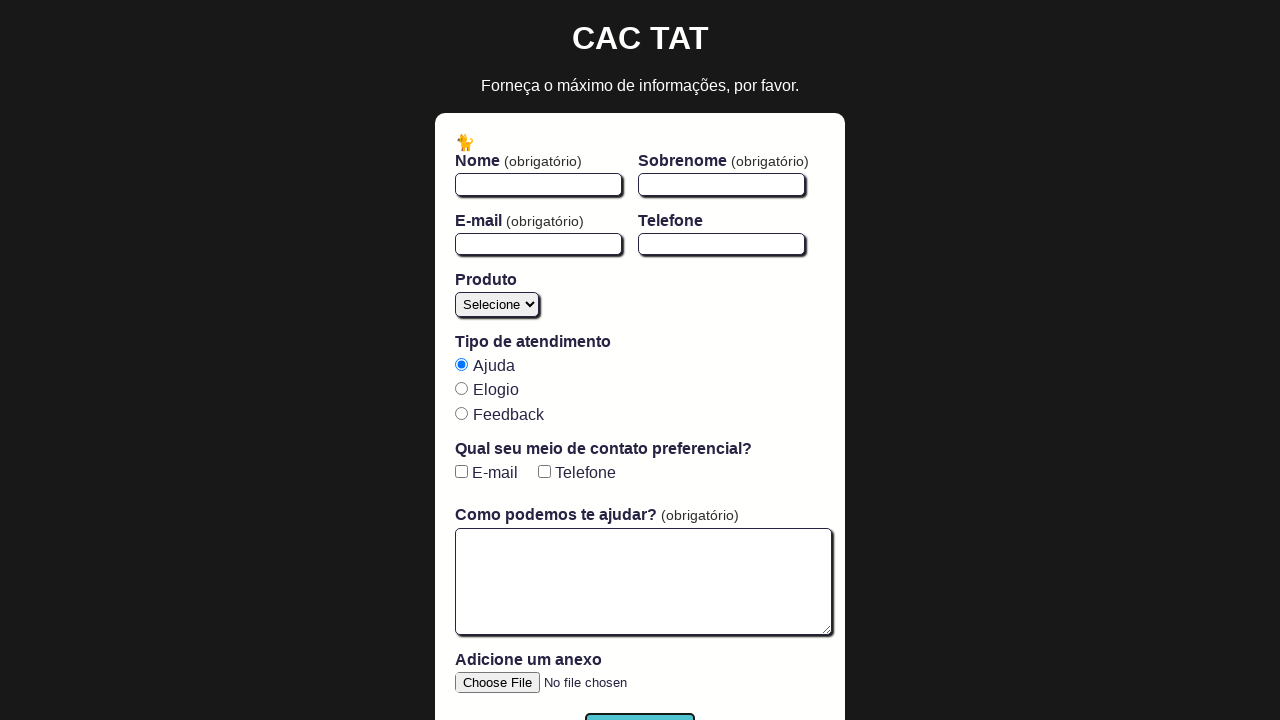

Verified that cat image is visible
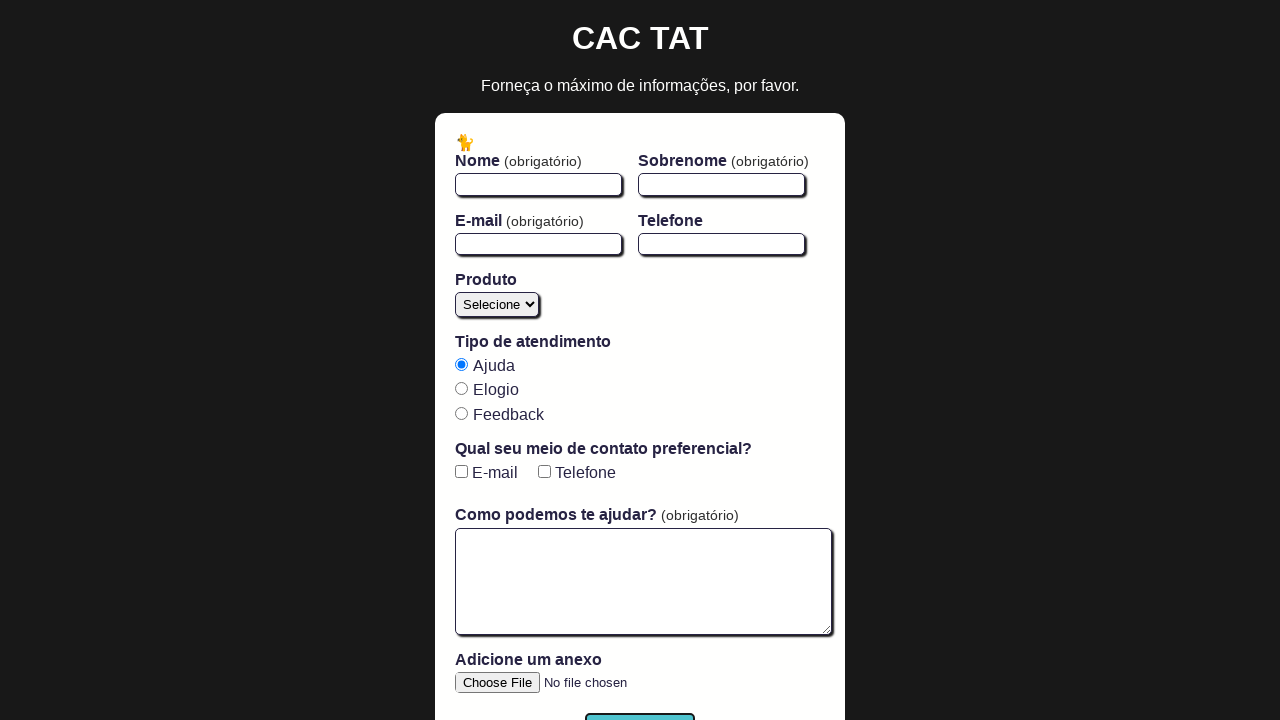

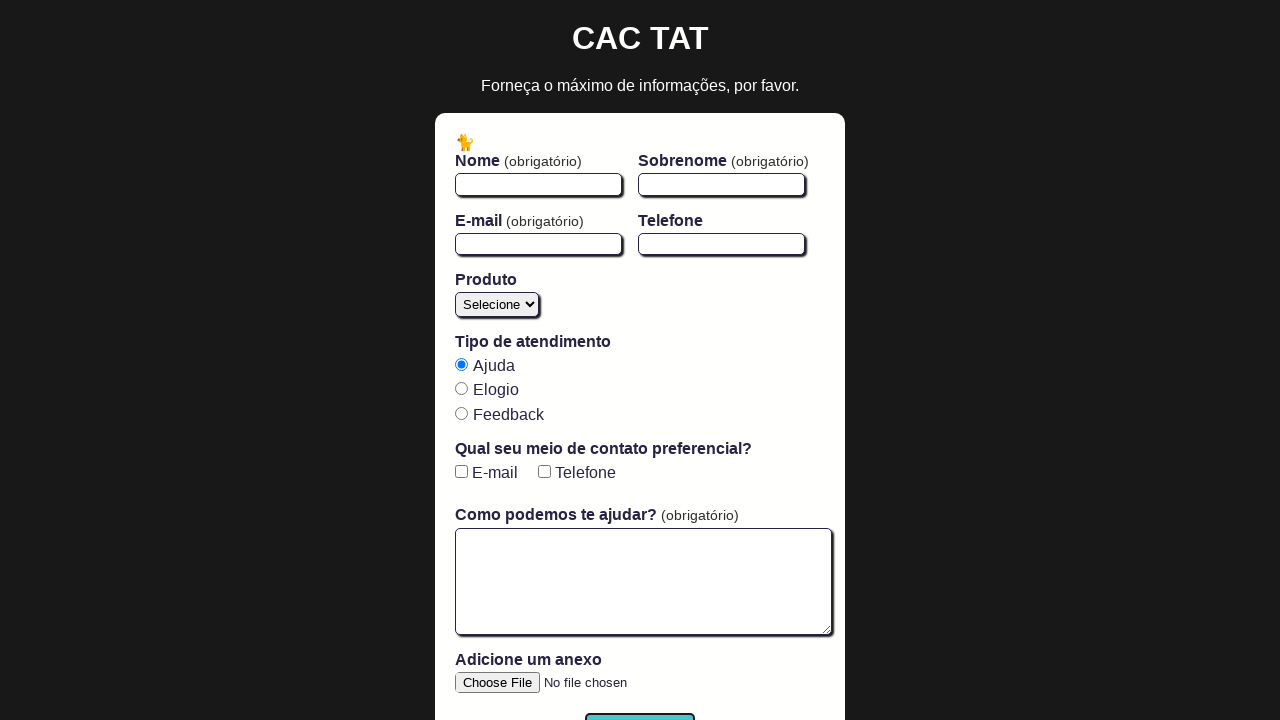